Tests browser window management methods including maximize, minimize, fullscreen, and setting custom window position and size on the TechPro Education website.

Starting URL: https://techproeducation.com

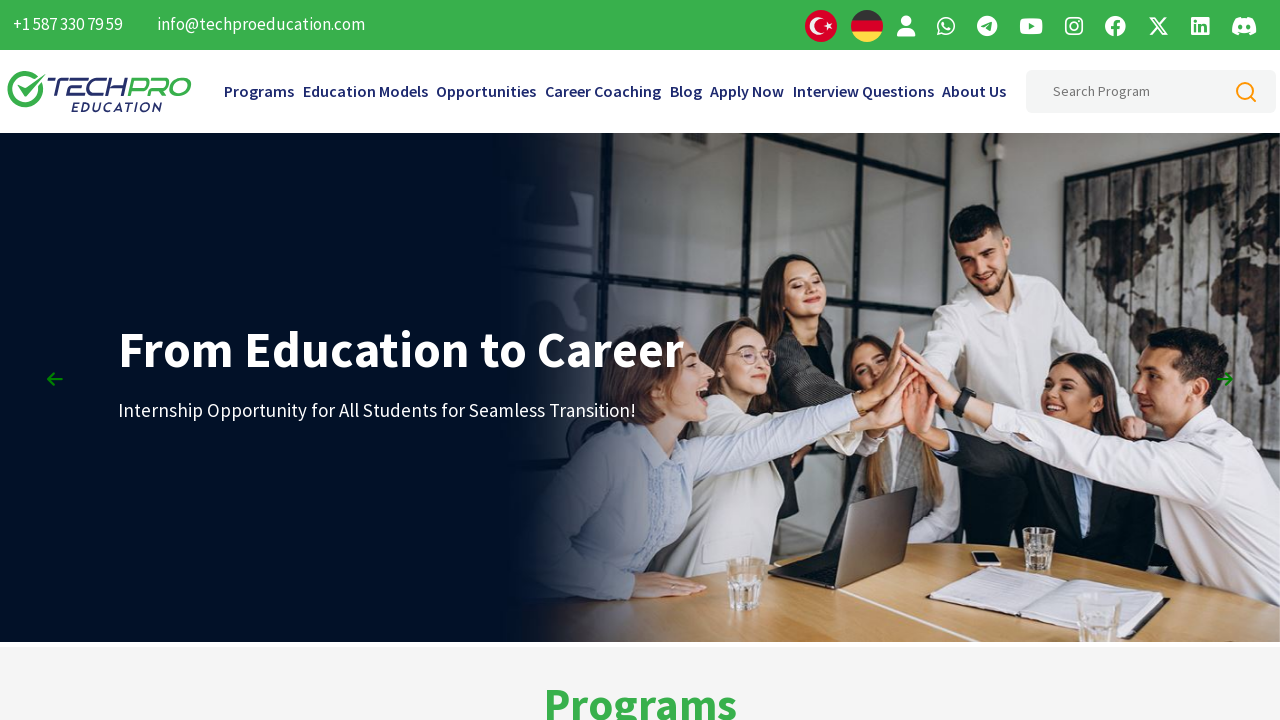

Retrieved initial viewport size
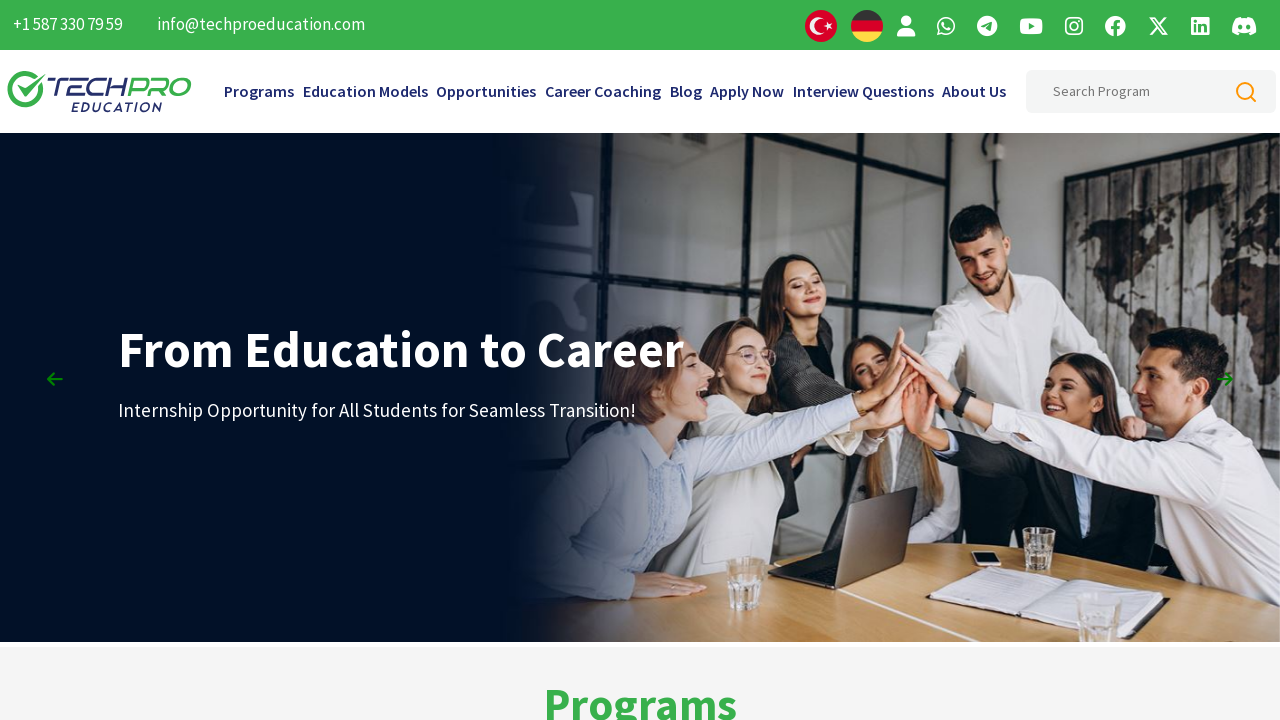

Set viewport to maximized size (1920x1080)
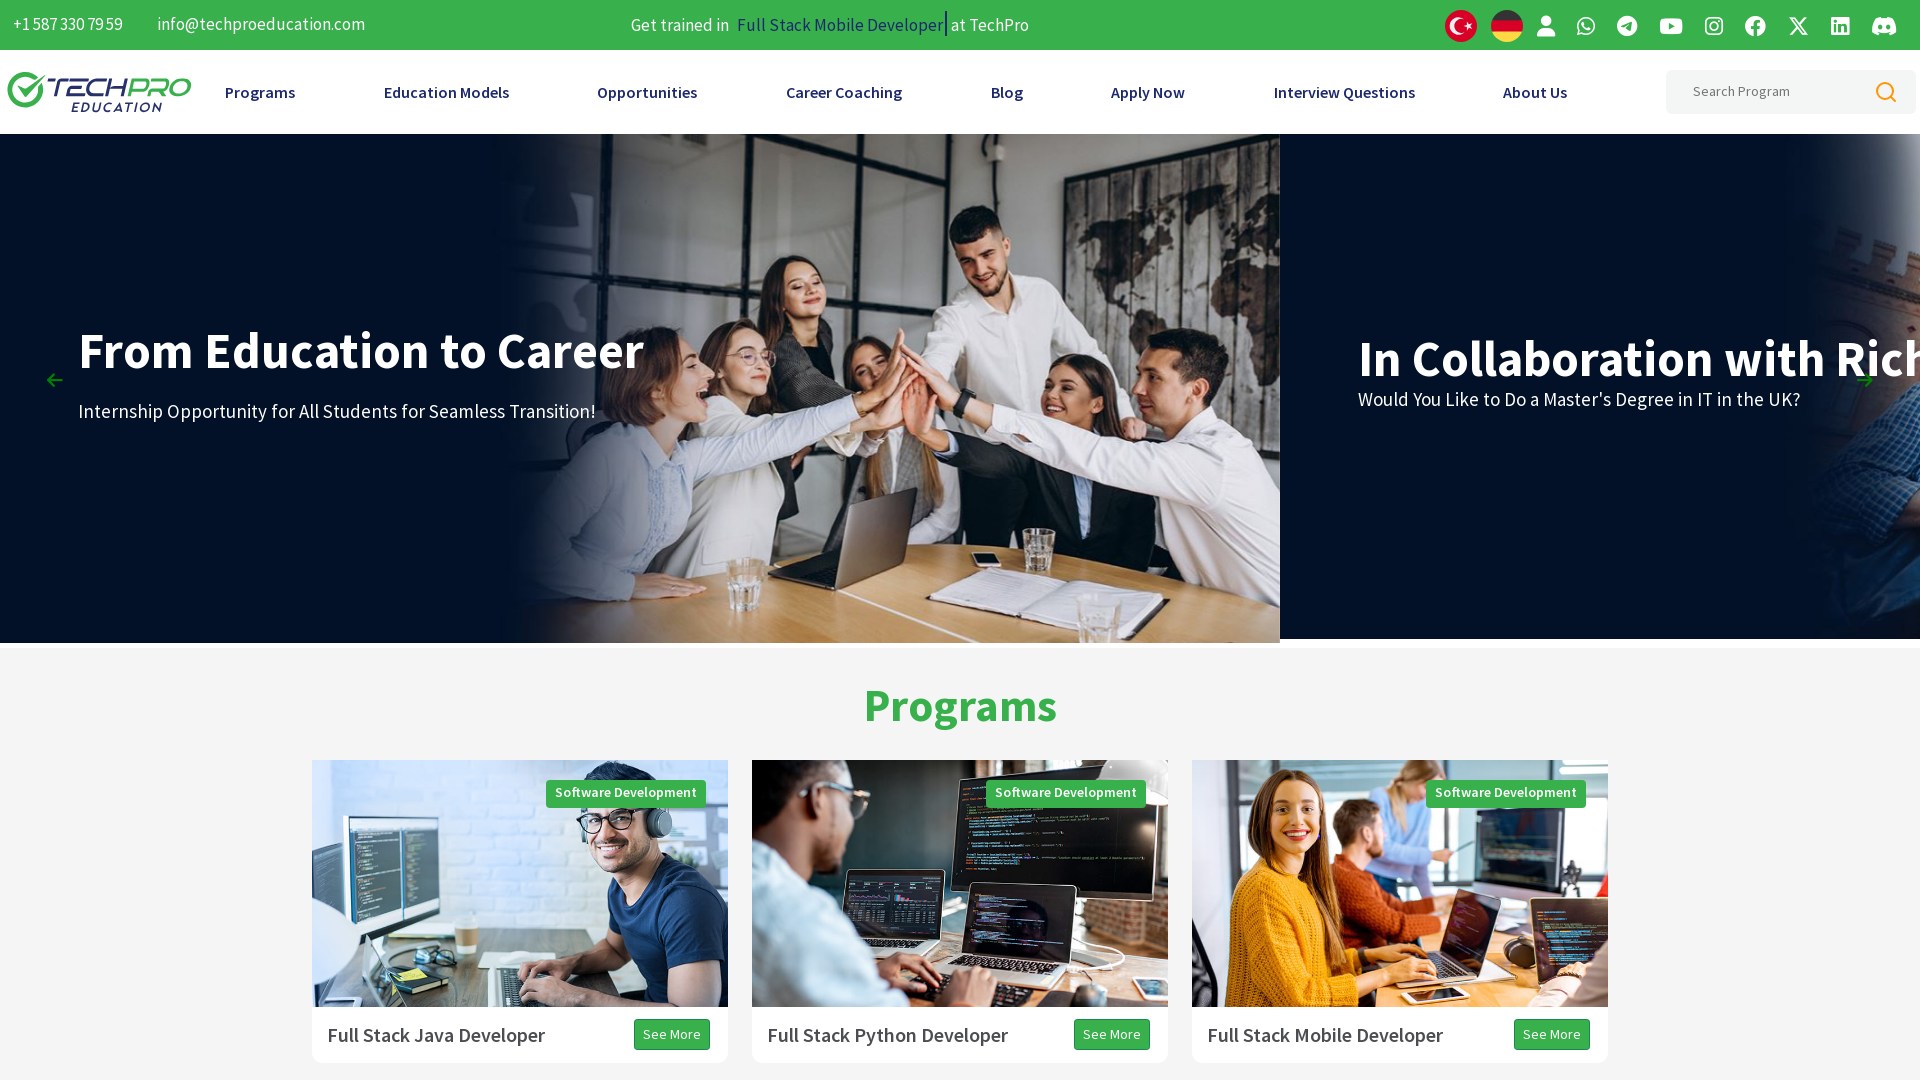

Waited 3 seconds to observe maximized window
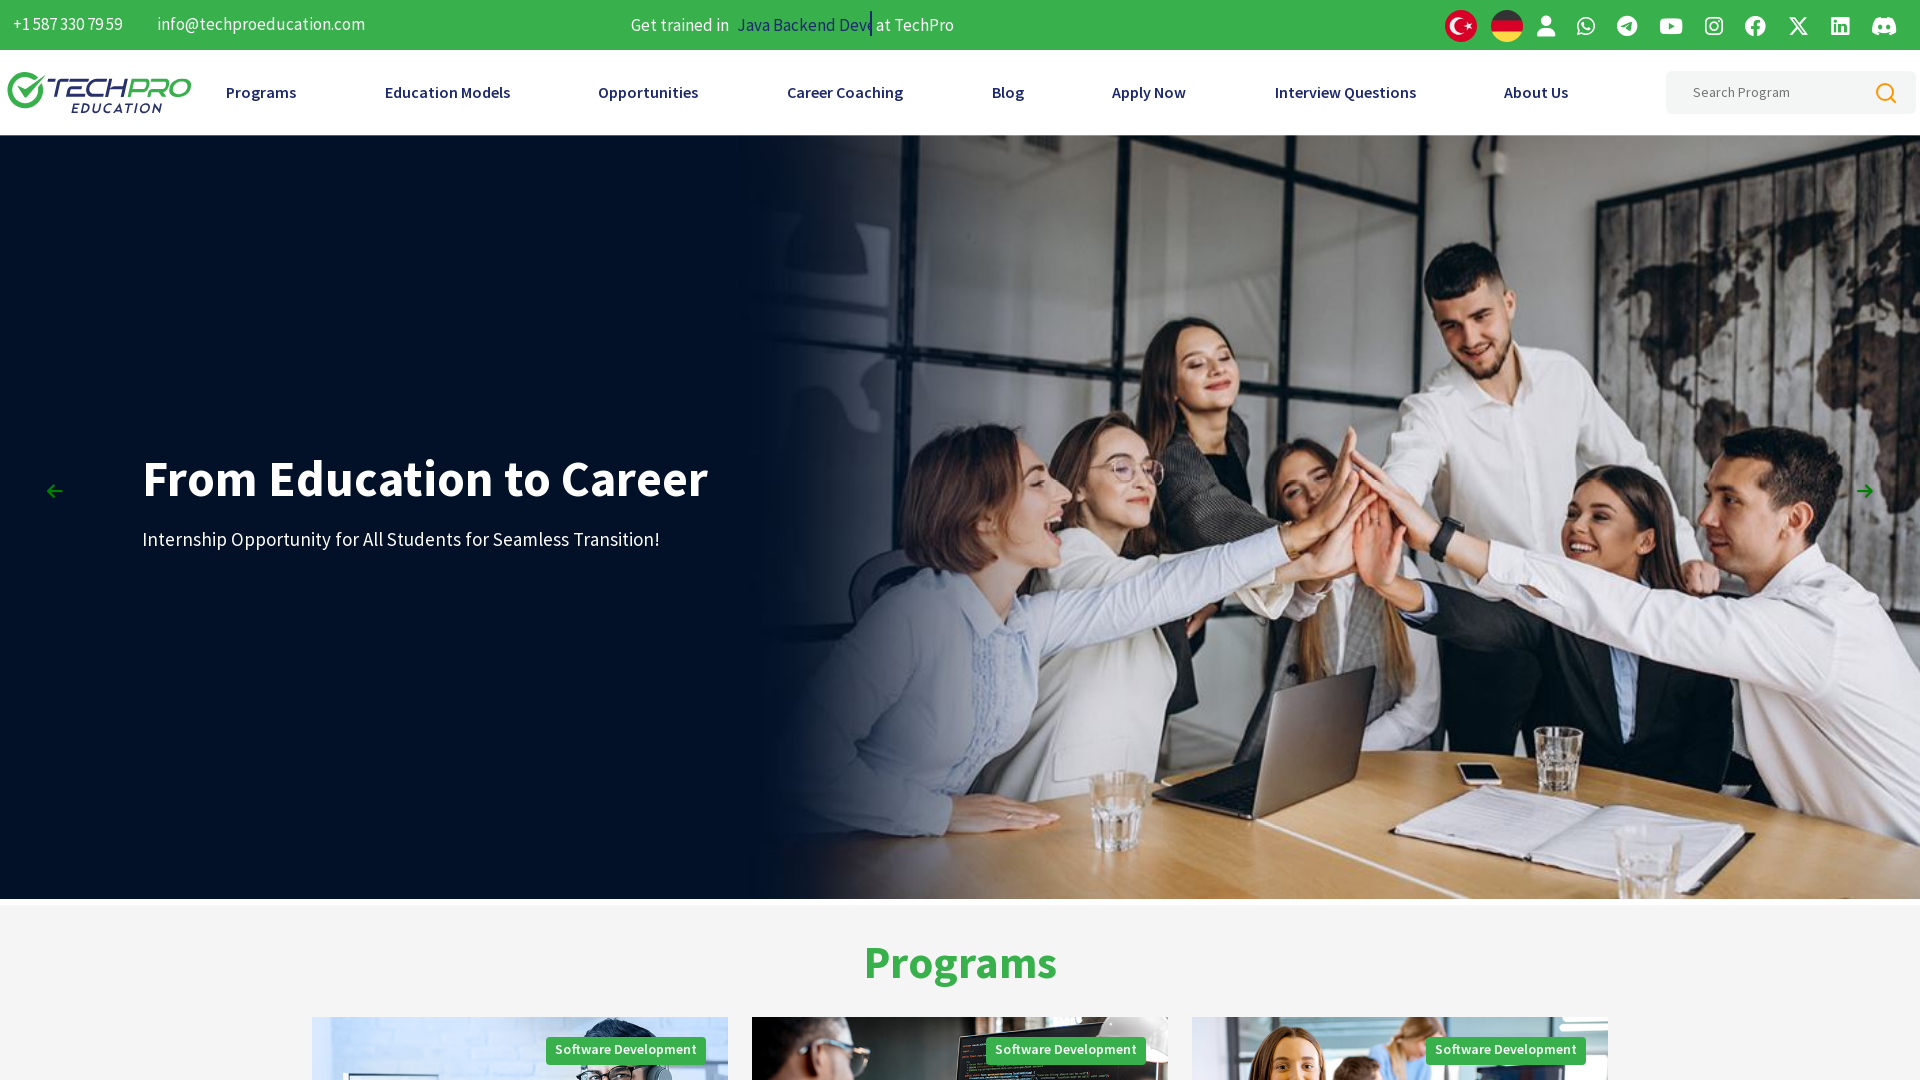

Set viewport to fullscreen size (1920x1080)
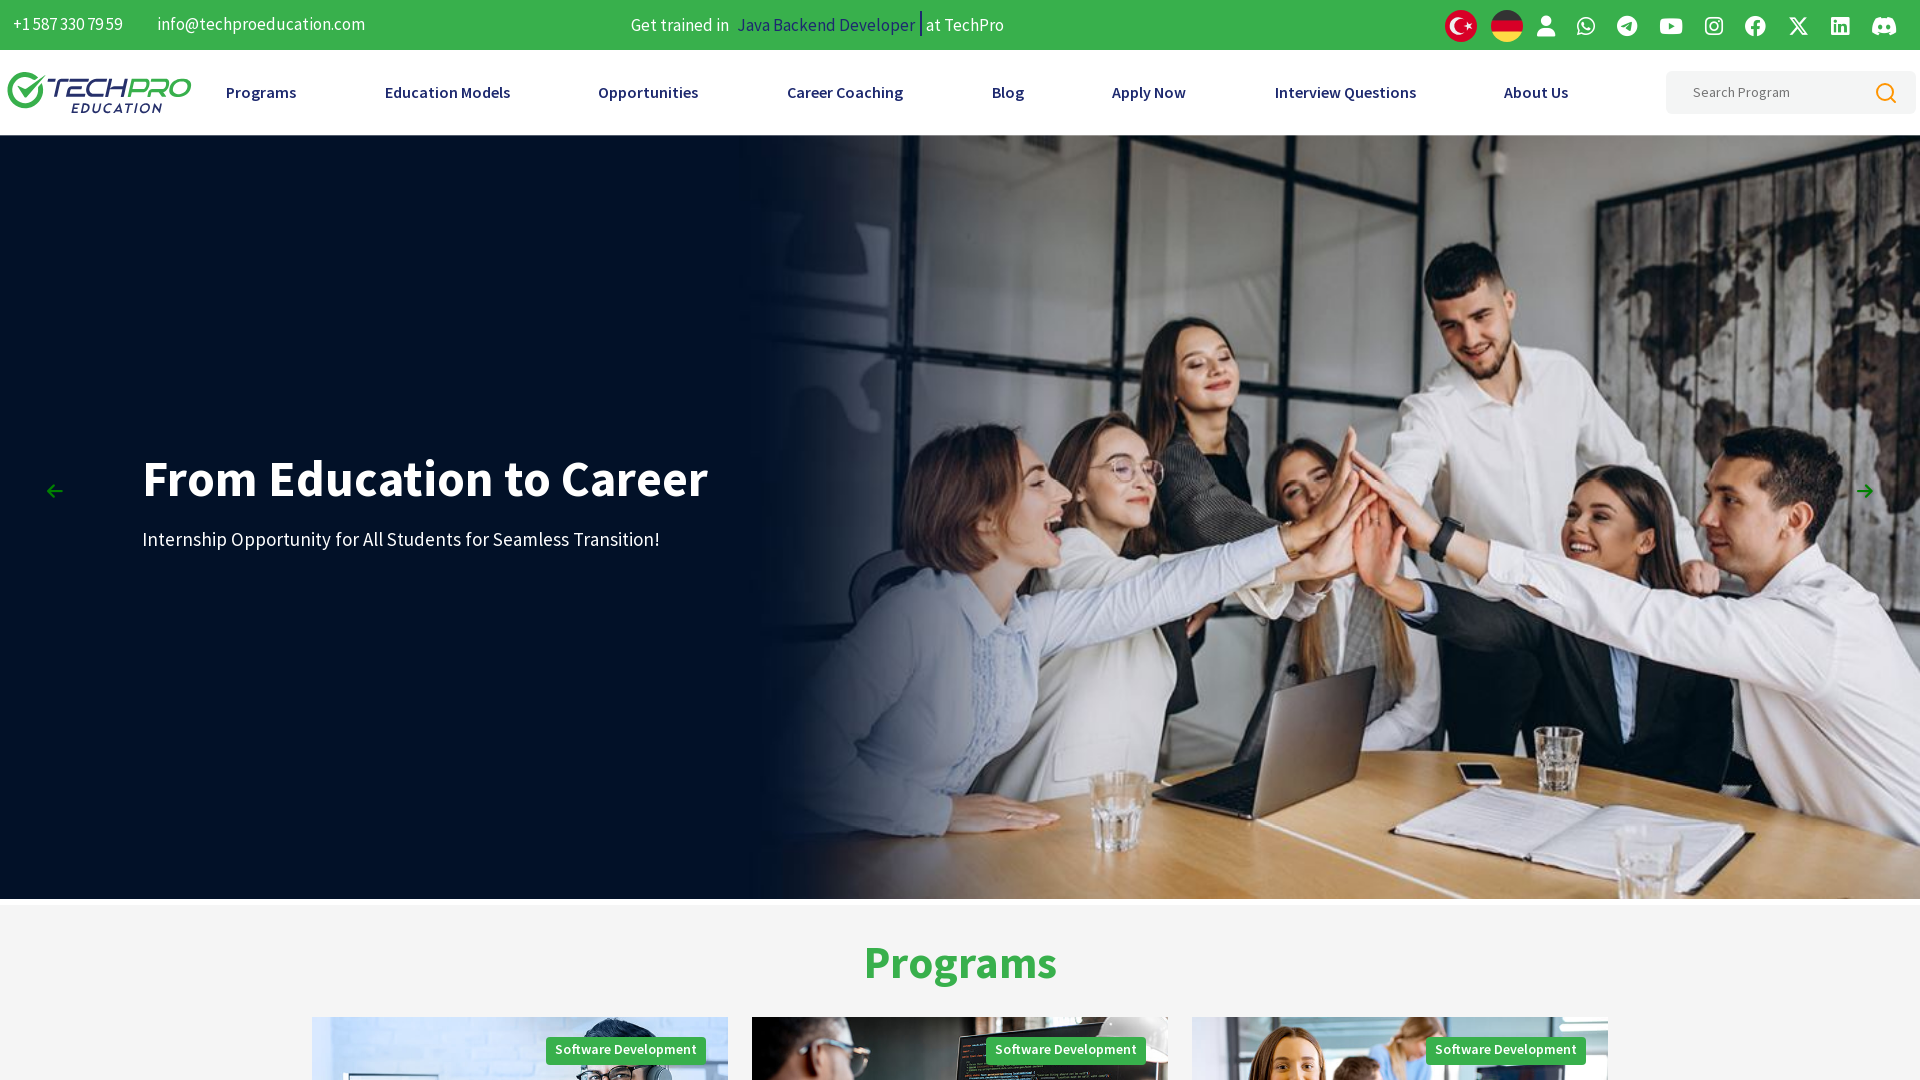

Waited 3 seconds to observe fullscreen window
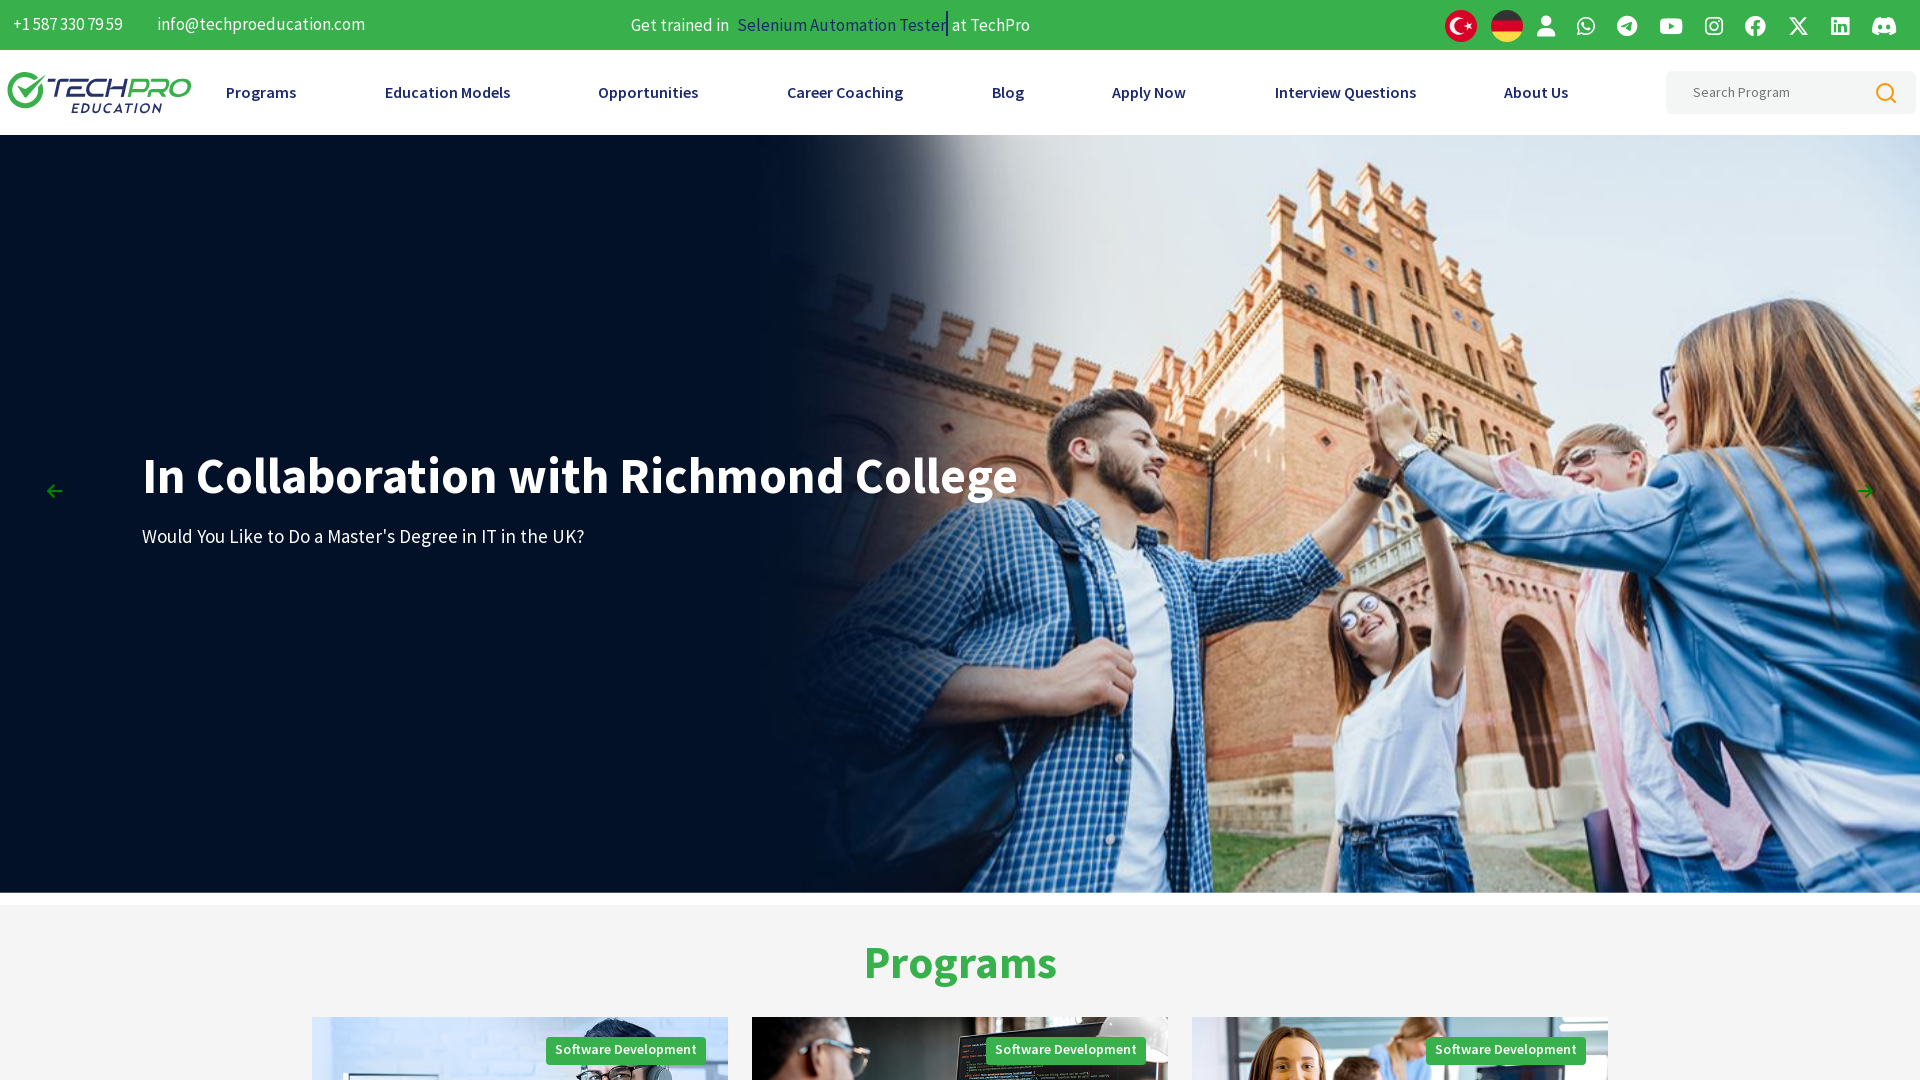

Set viewport to custom size (600x600)
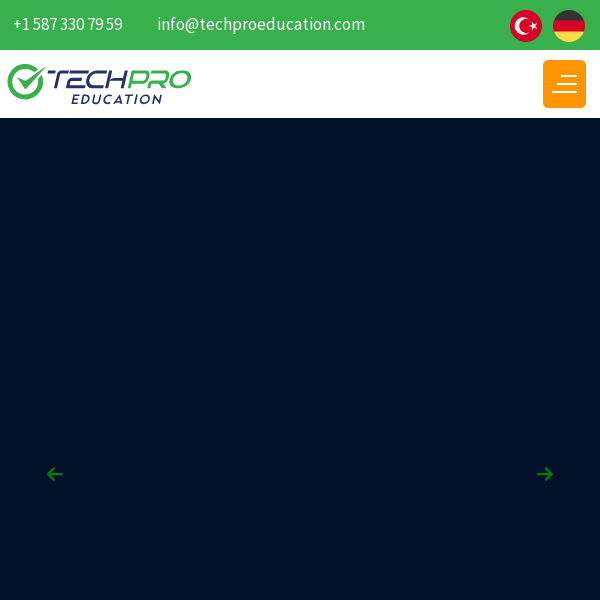

Waited 3 seconds to observe custom window size
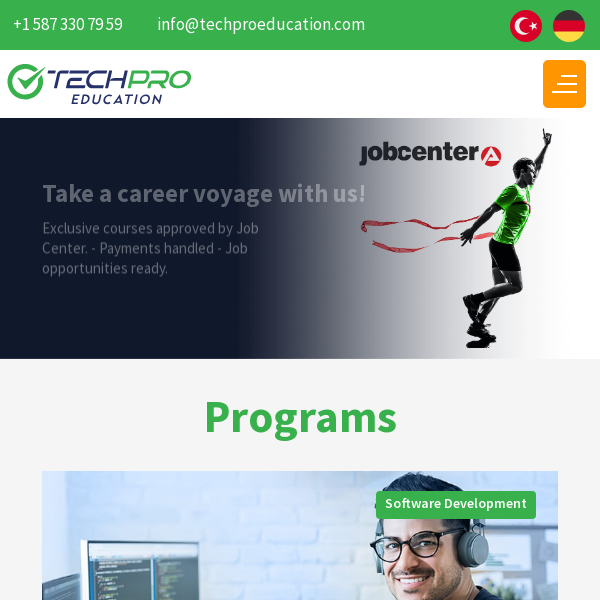

Verified page loaded to domcontentloaded state
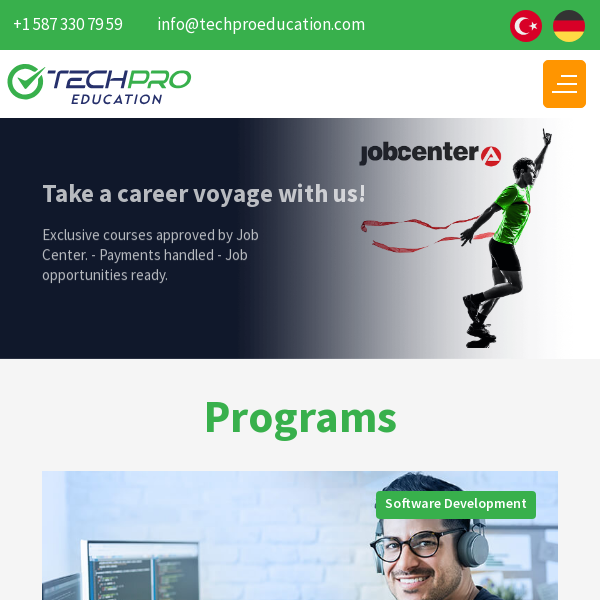

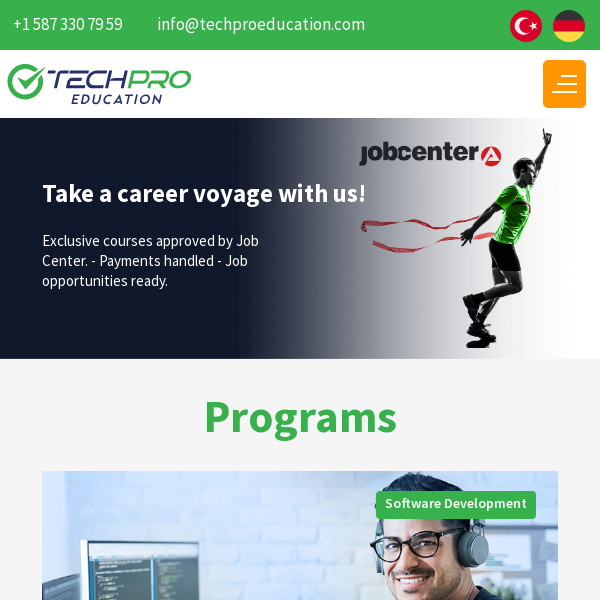